Navigates to WiseQuarter homepage and verifies the page loads by checking the title

Starting URL: https://www.wisequarter.com

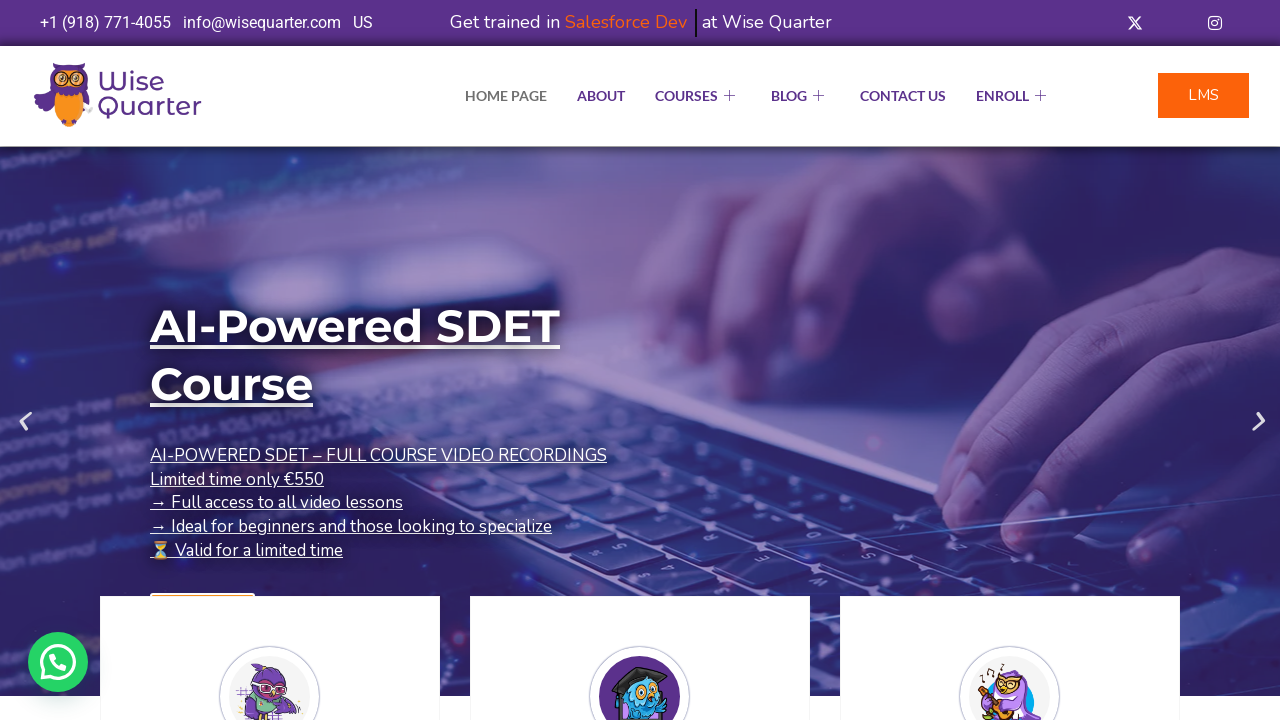

Waited for page to reach domcontentloaded state
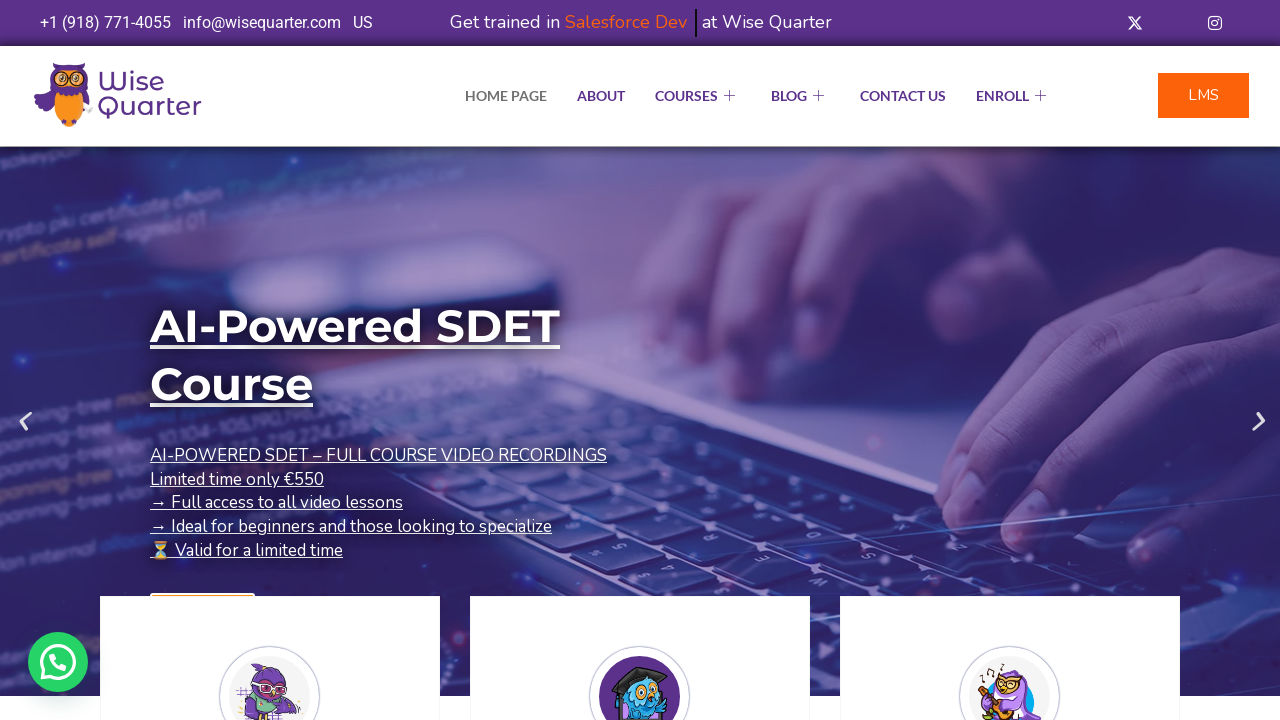

Retrieved and printed page title
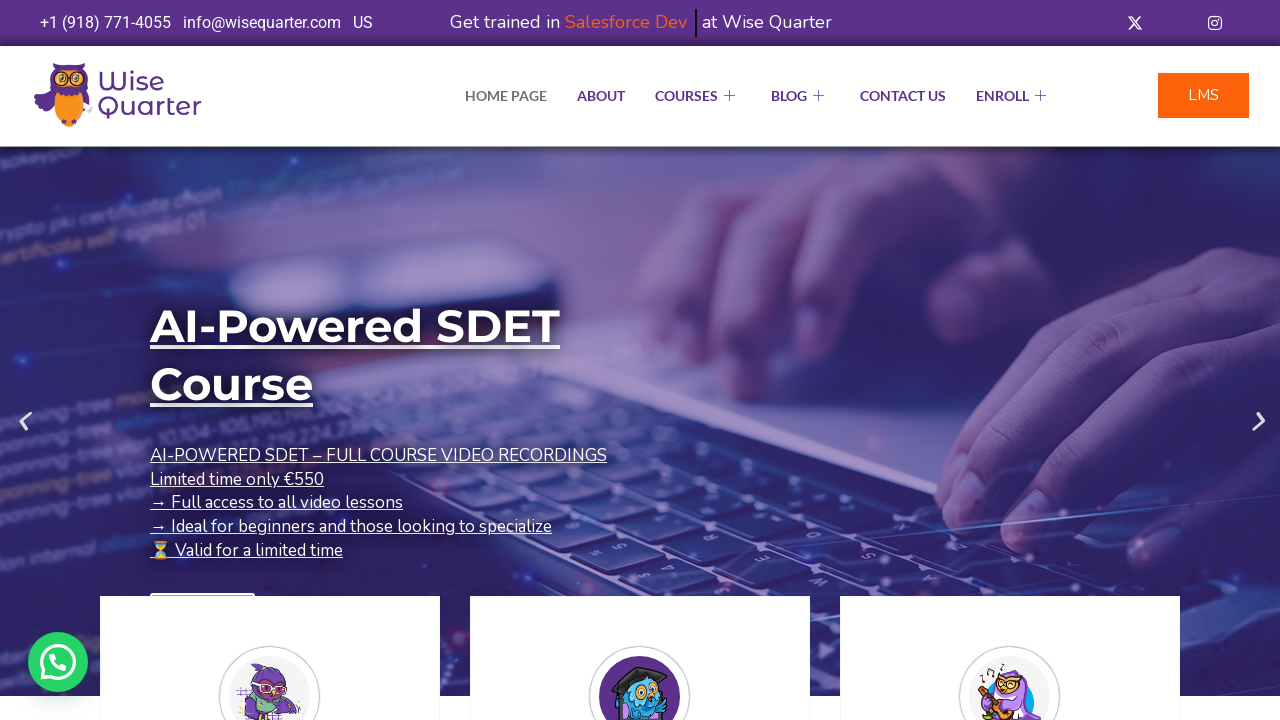

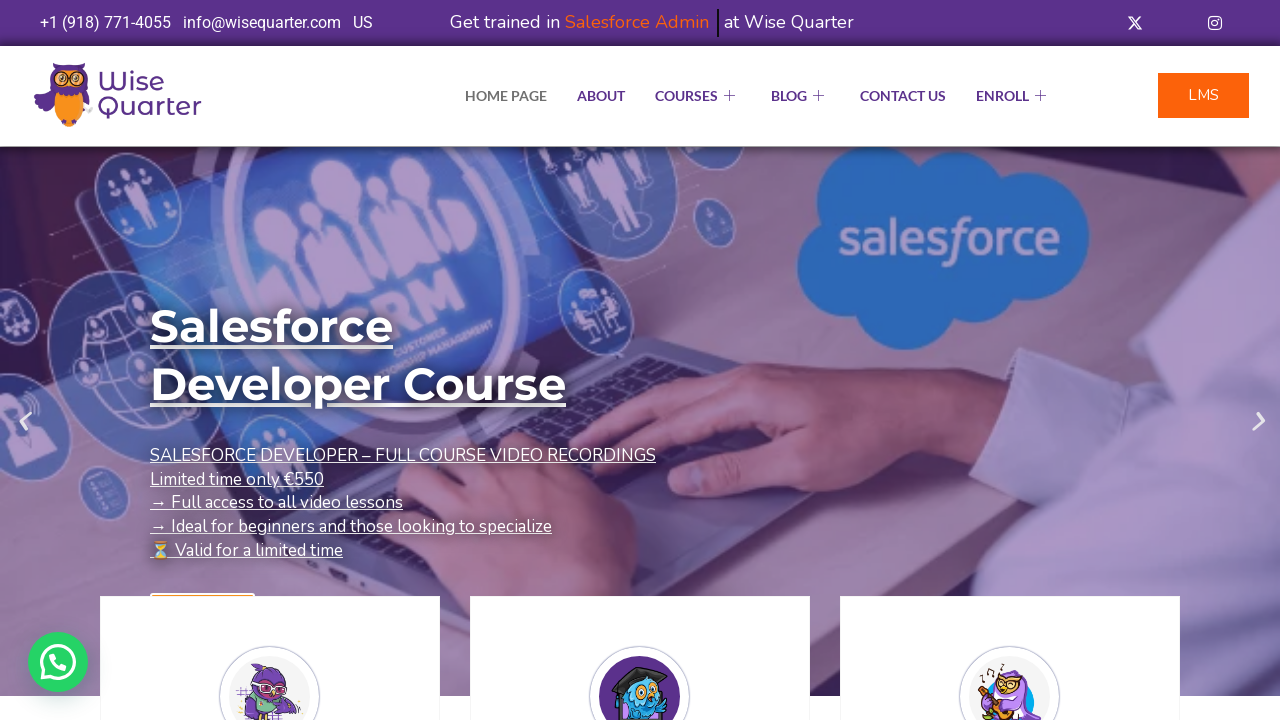